Tests handling a JavaScript confirm dialog by clicking a link to trigger the confirm popup, then dismissing (canceling) it.

Starting URL: https://www.selenium.dev/documentation/en/webdriver/js_alerts_prompts_and_confirmations/

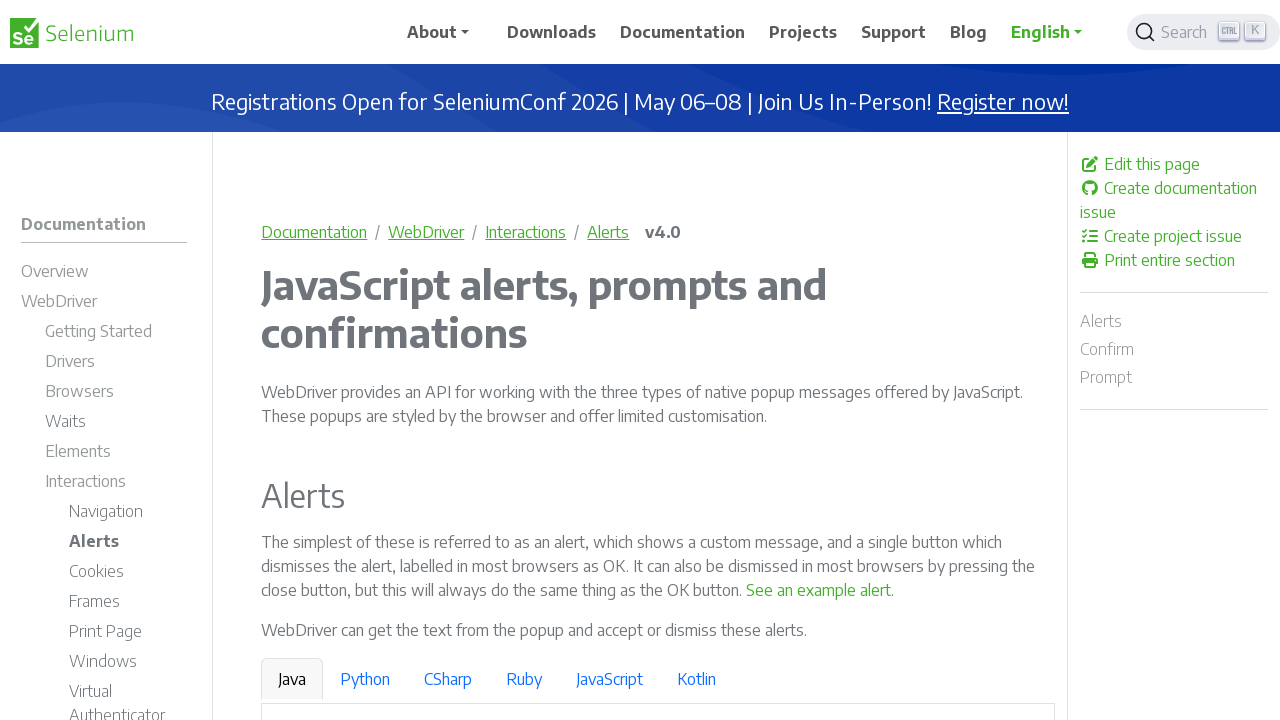

Set up dialog handler to dismiss confirm dialogs
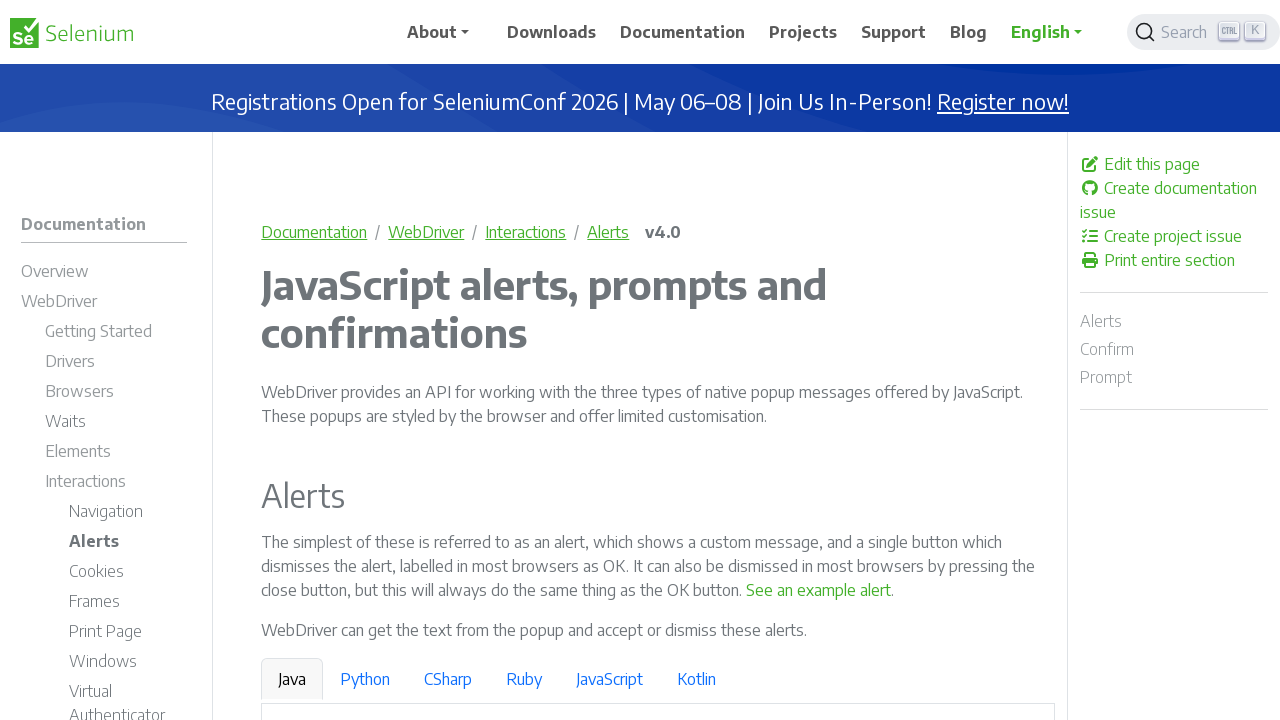

Clicked link to trigger confirm dialog at (964, 361) on a:has-text('See a sample confirm')
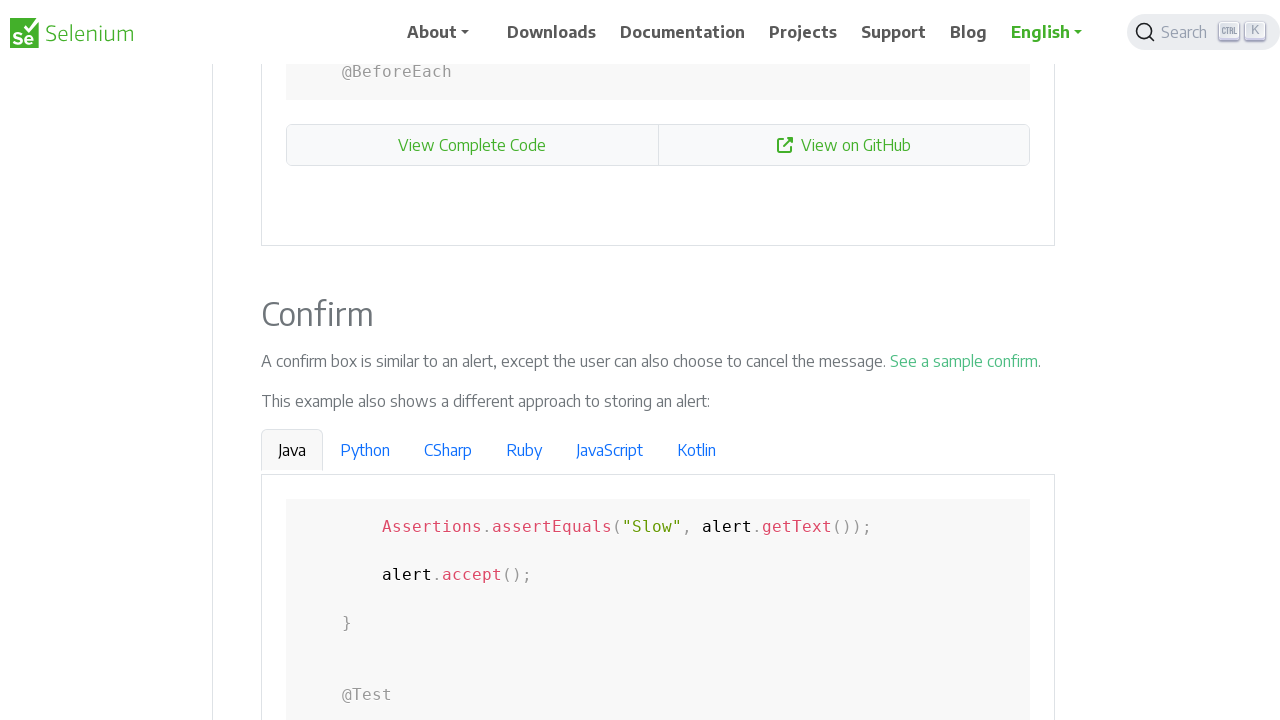

Waited for confirm dialog interaction to complete
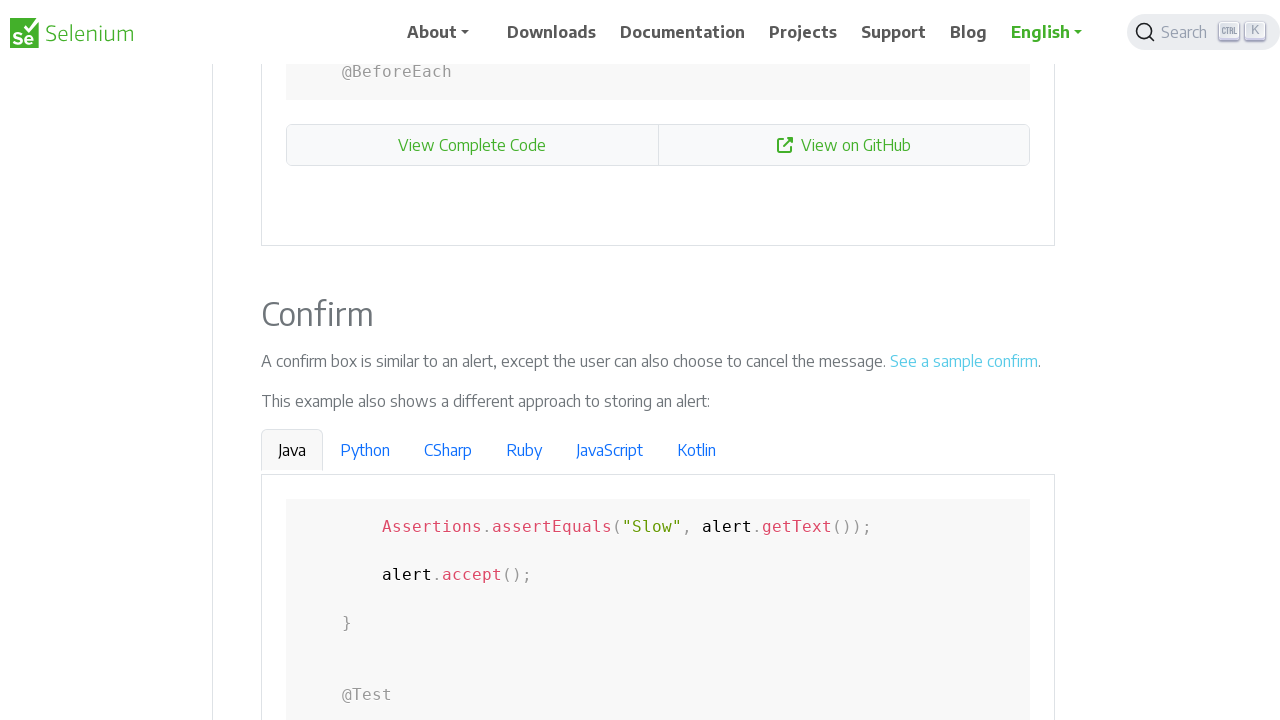

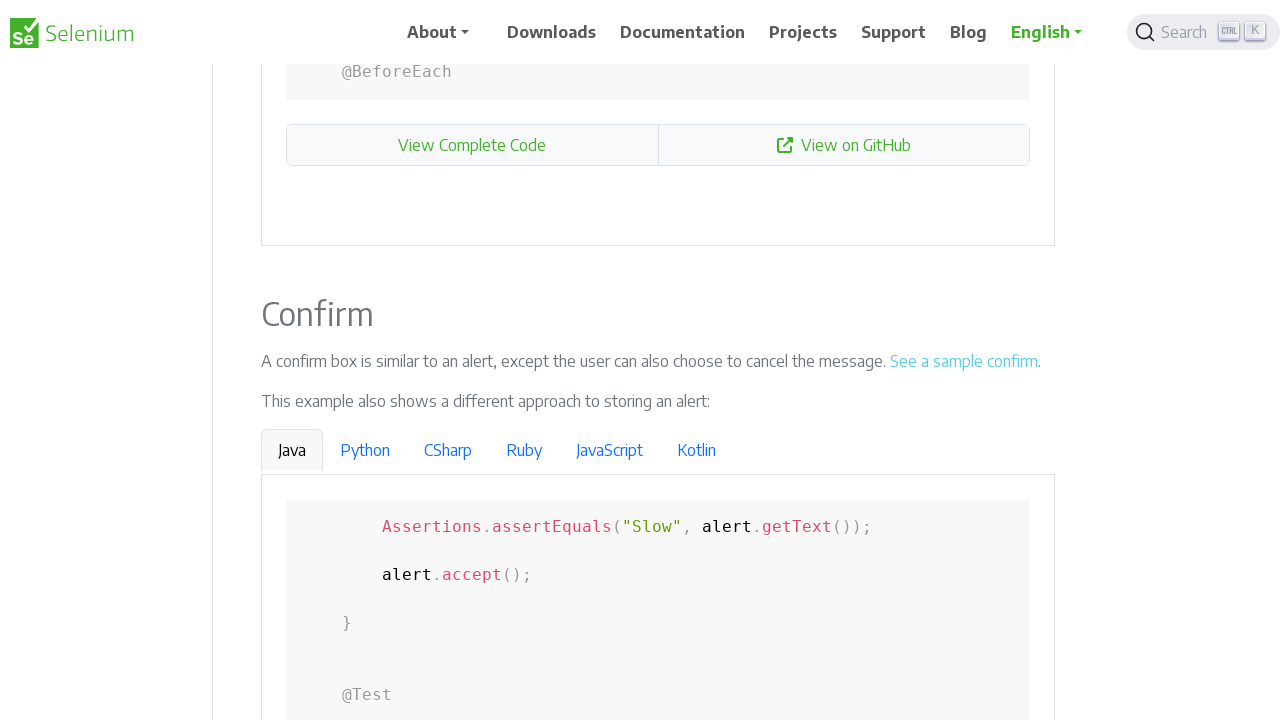